Tests JavaScript prompt alert functionality by clicking a button to trigger a prompt, entering text into the prompt, accepting it, and verifying the result is displayed on the page.

Starting URL: https://training-support.net/webelements/alerts

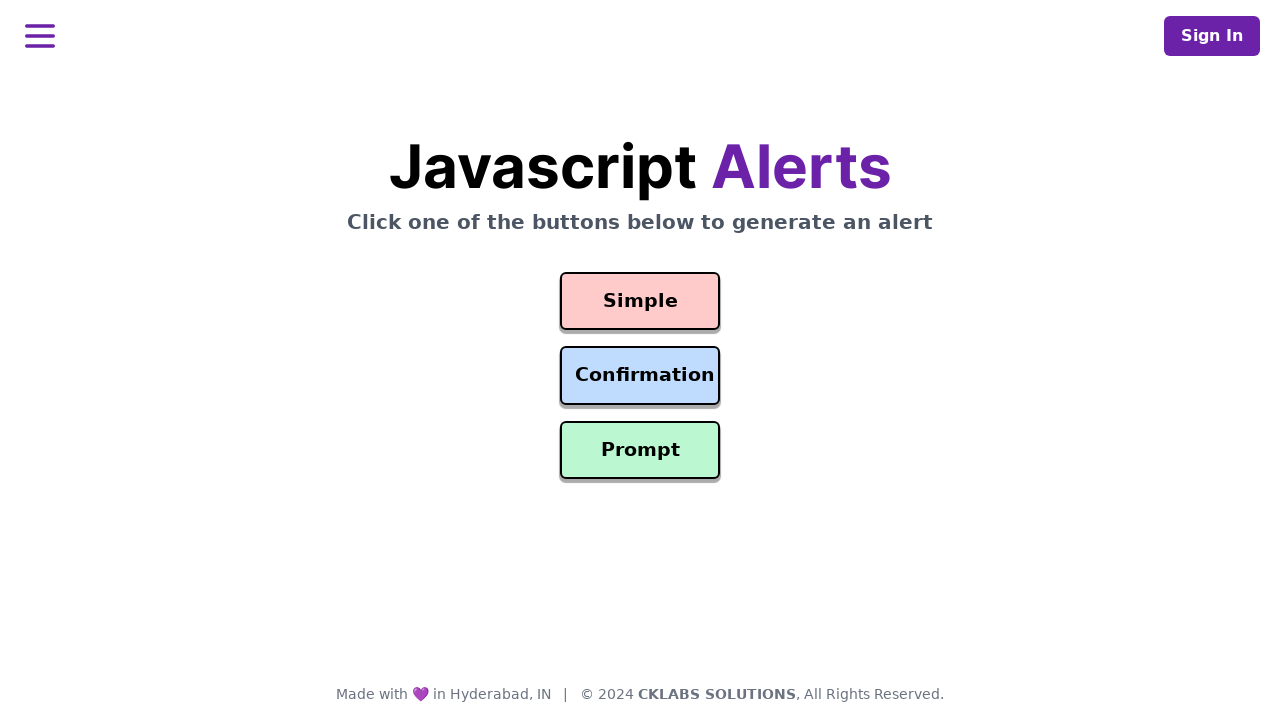

Set up dialog handler for prompt alert
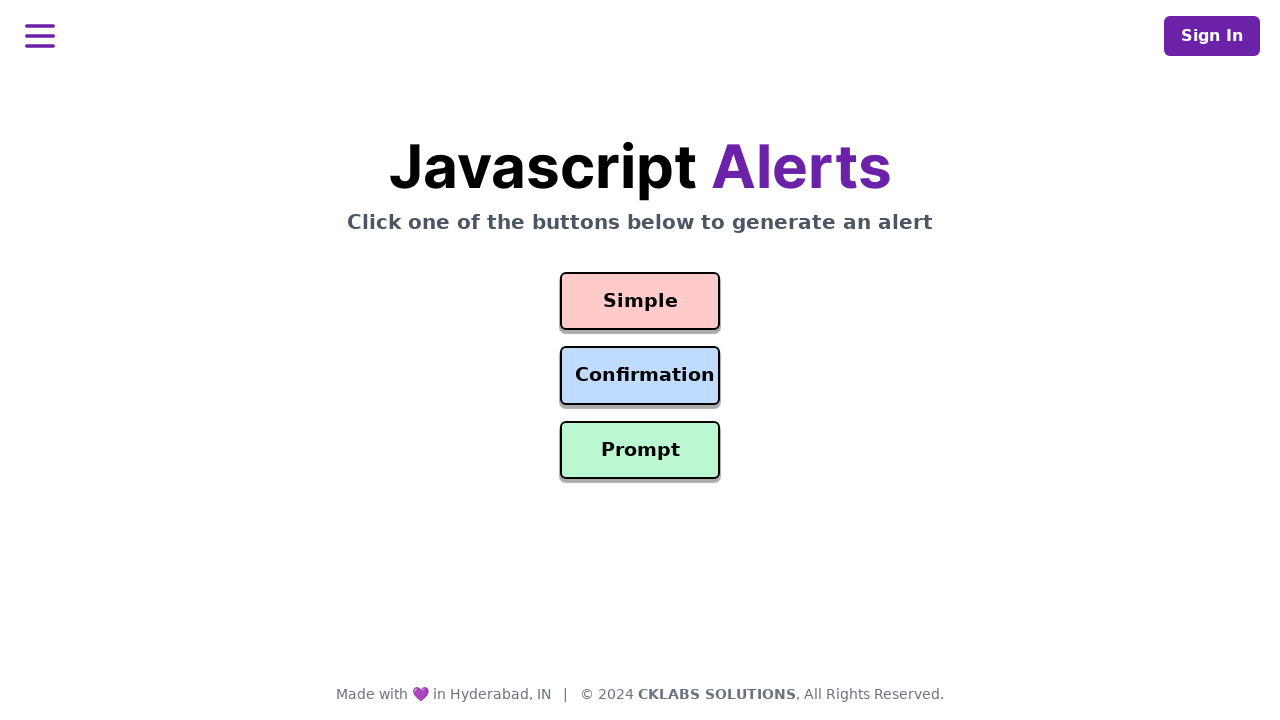

Clicked prompt button to trigger alert at (640, 450) on #prompt
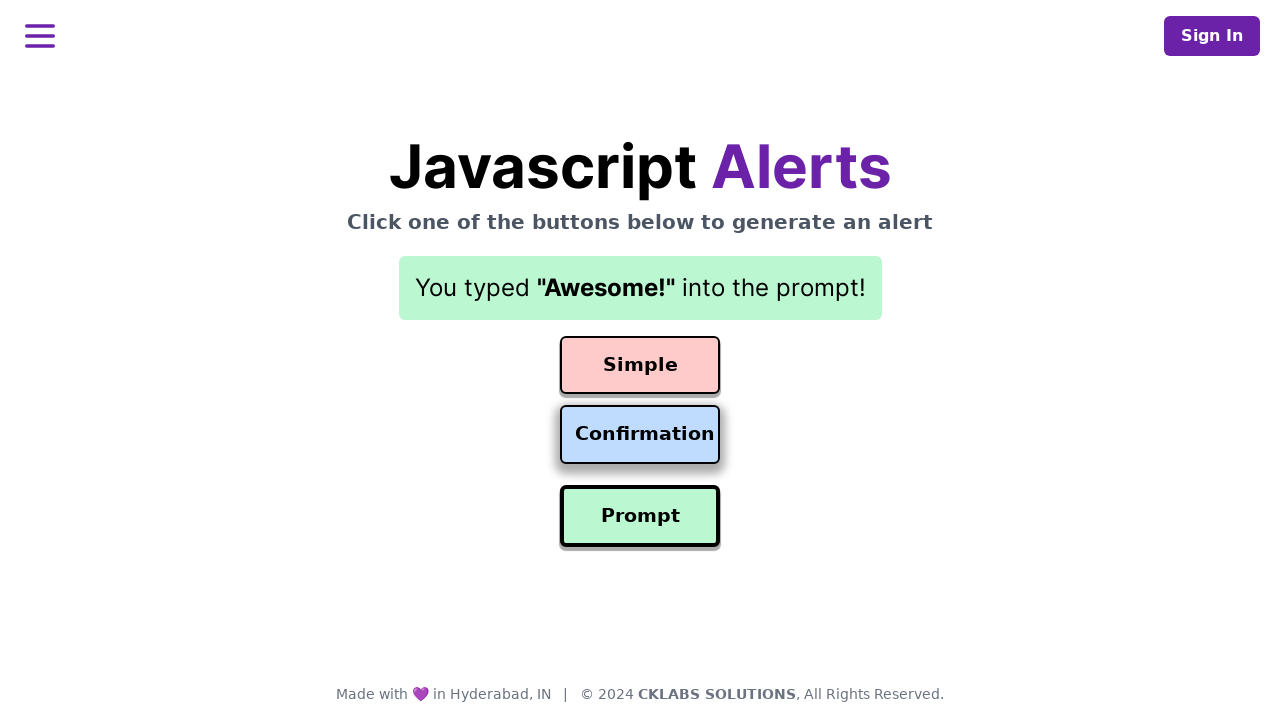

Result element loaded after prompt was handled
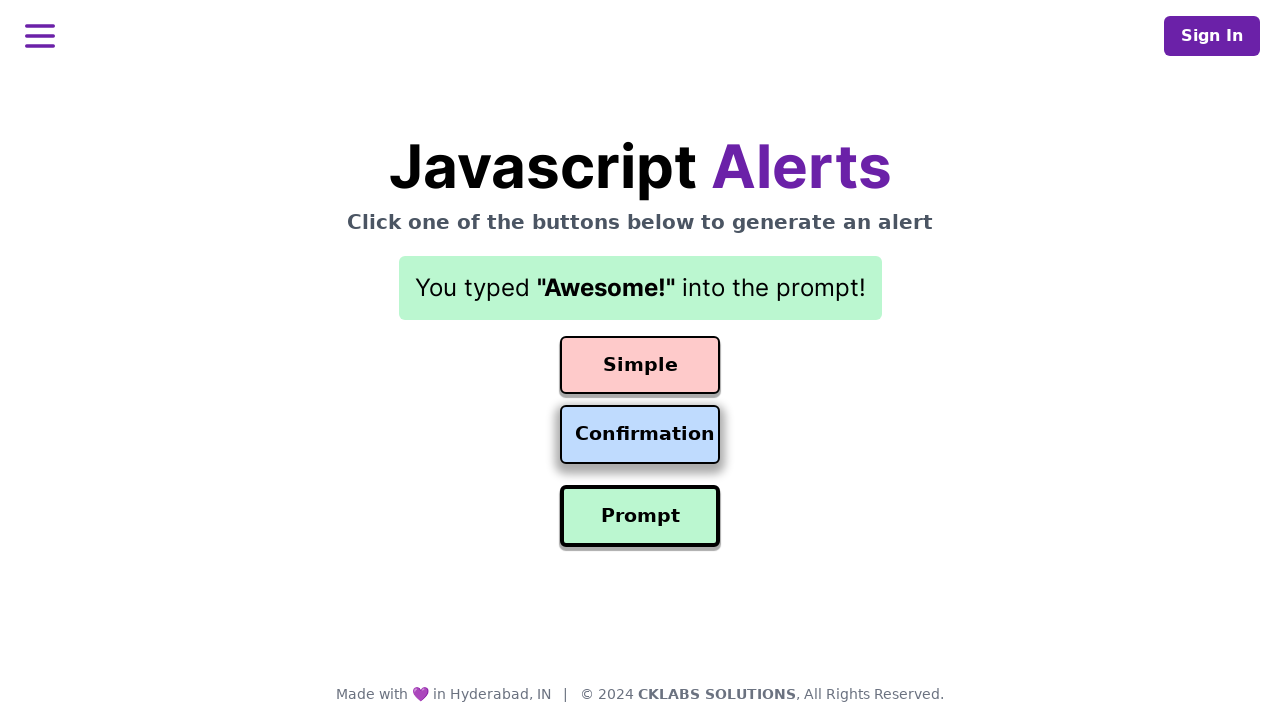

Retrieved result text: You typed "Awesome!" into the prompt!
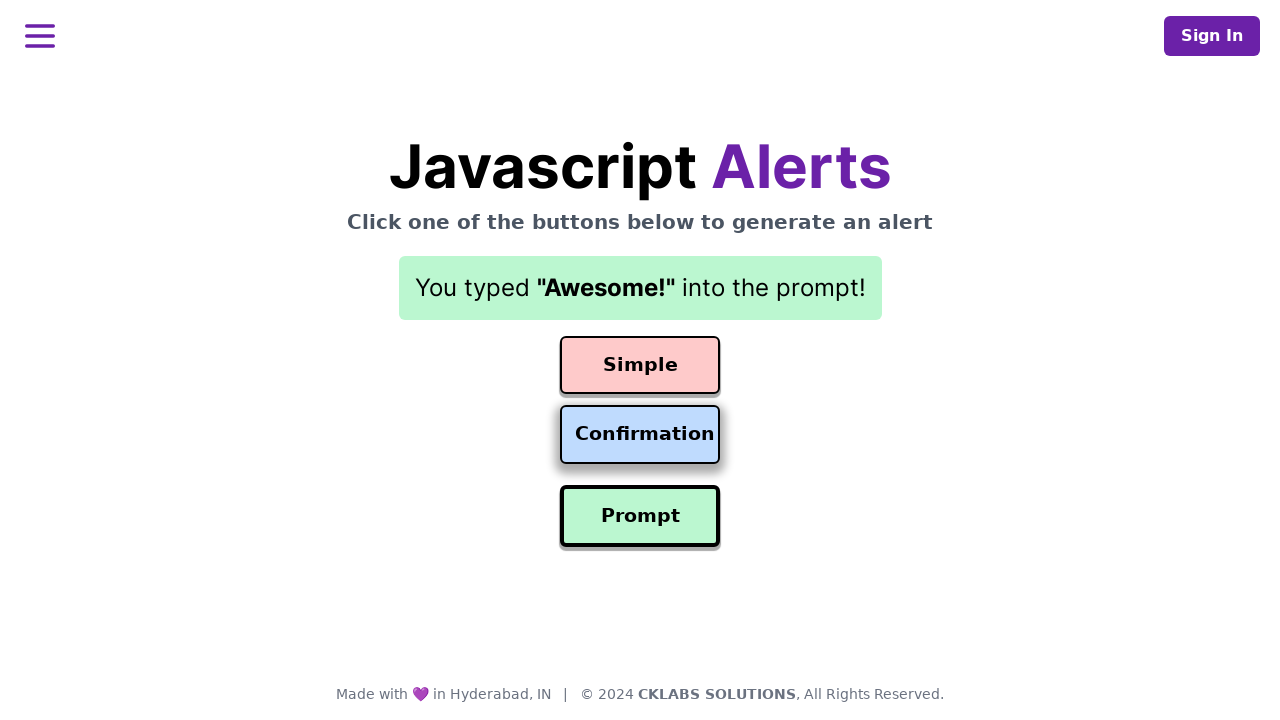

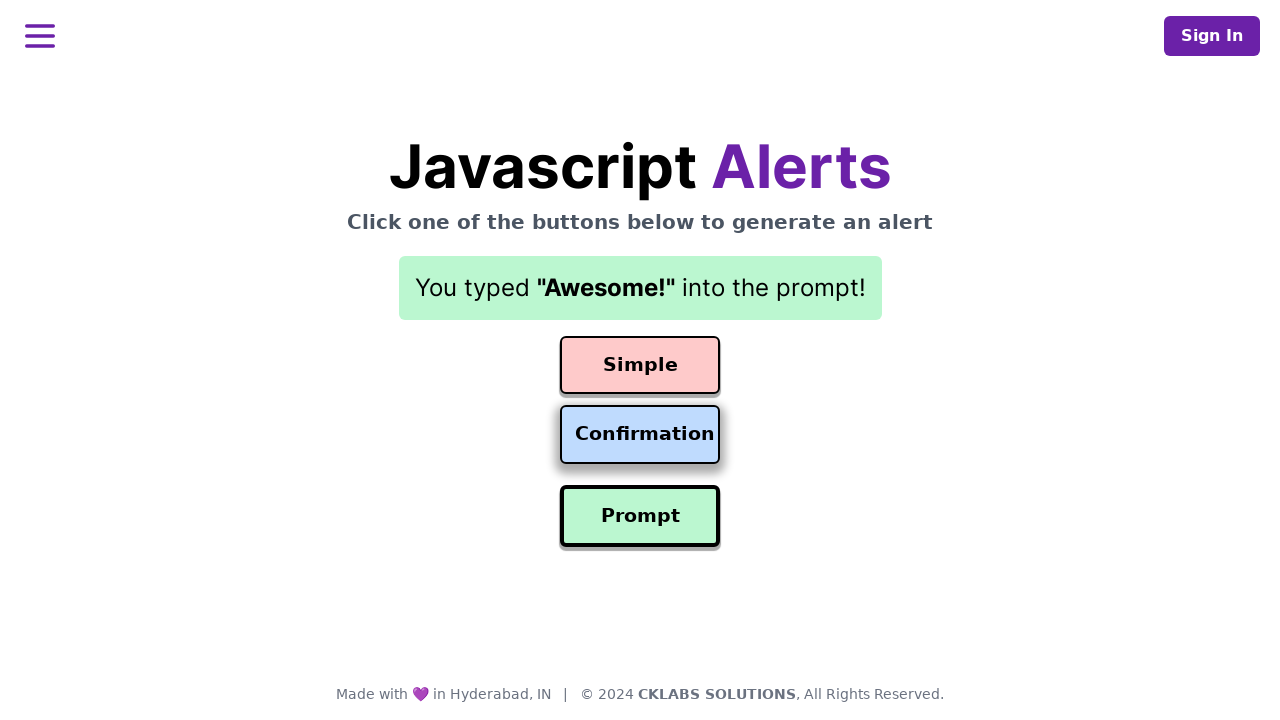